Tests dropdown menu functionality by getting all options, verifying specific option exists, and selecting an option

Starting URL: https://demoqa.com/select-menu

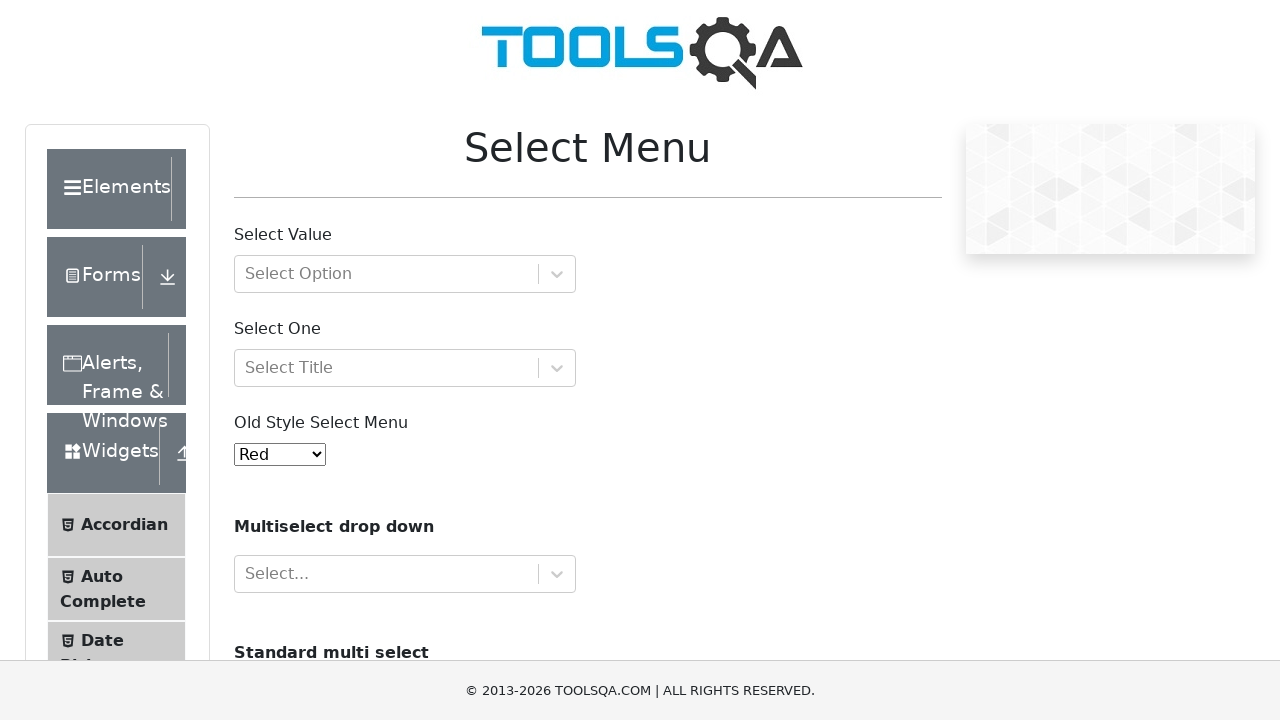

Located the dropdown menu element
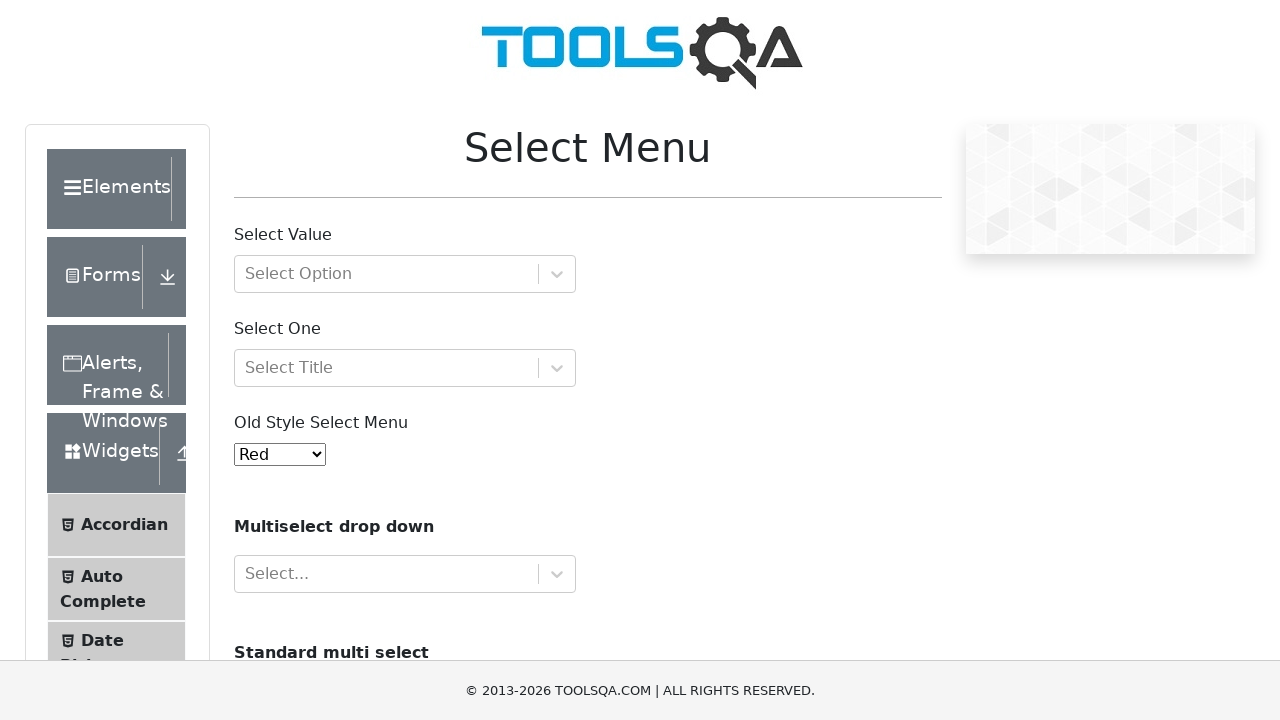

Retrieved all dropdown options
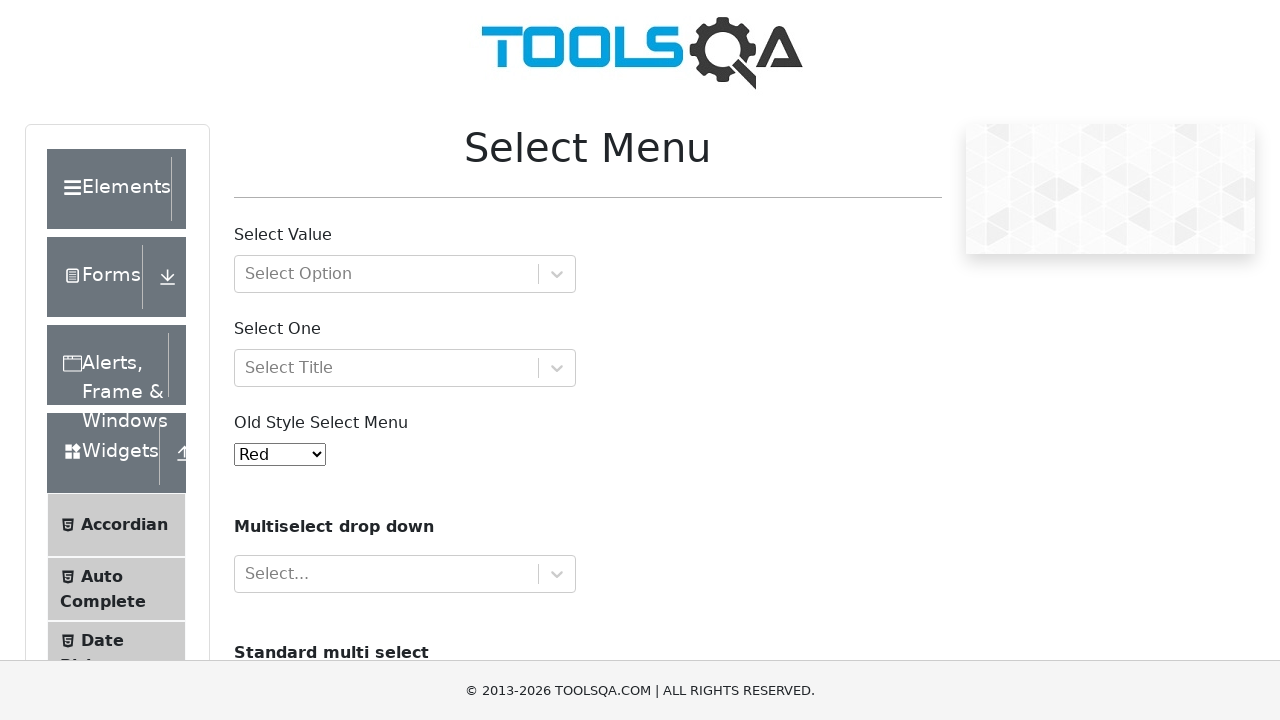

Found 11 options in dropdown
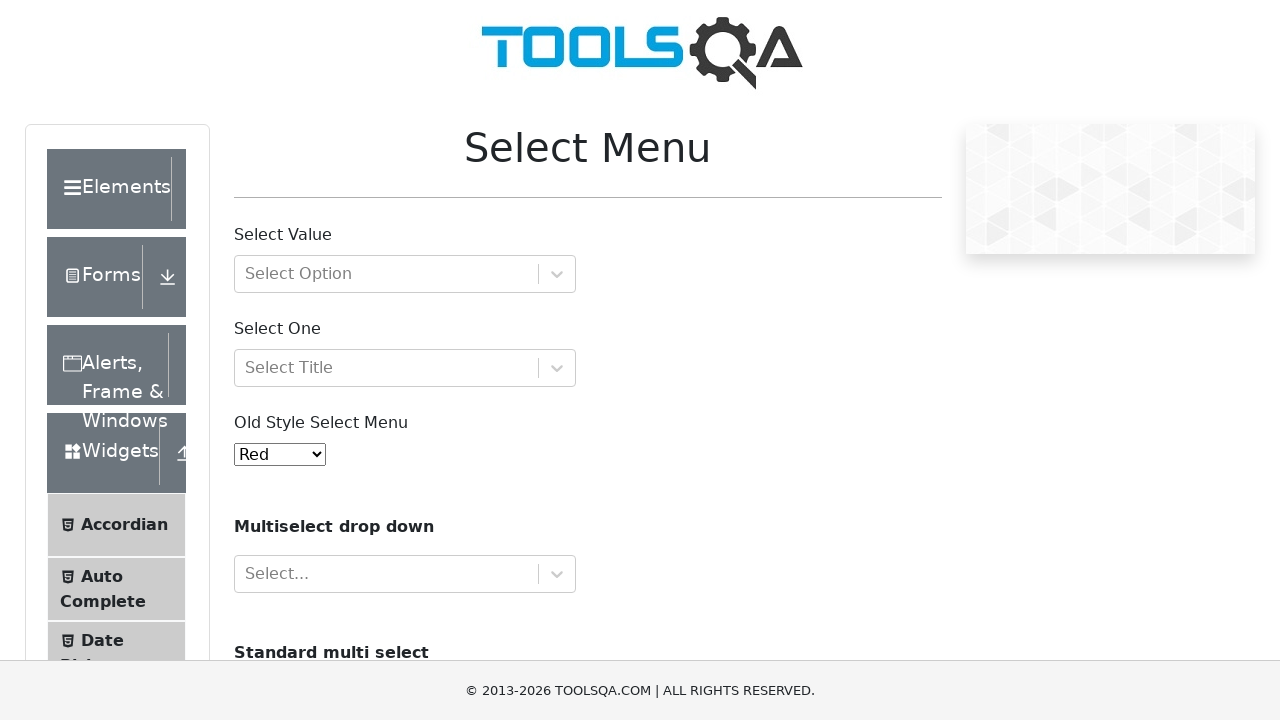

Printed all dropdown option texts
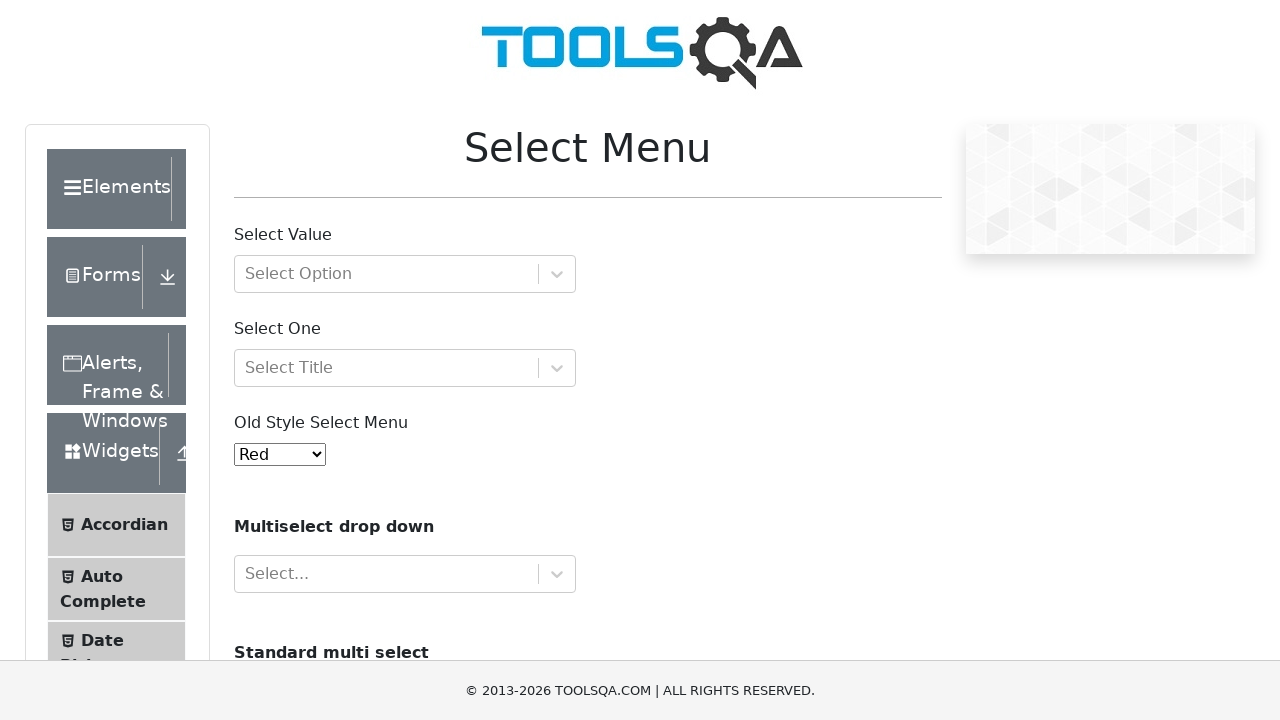

Verified that 'Black' option exists in dropdown
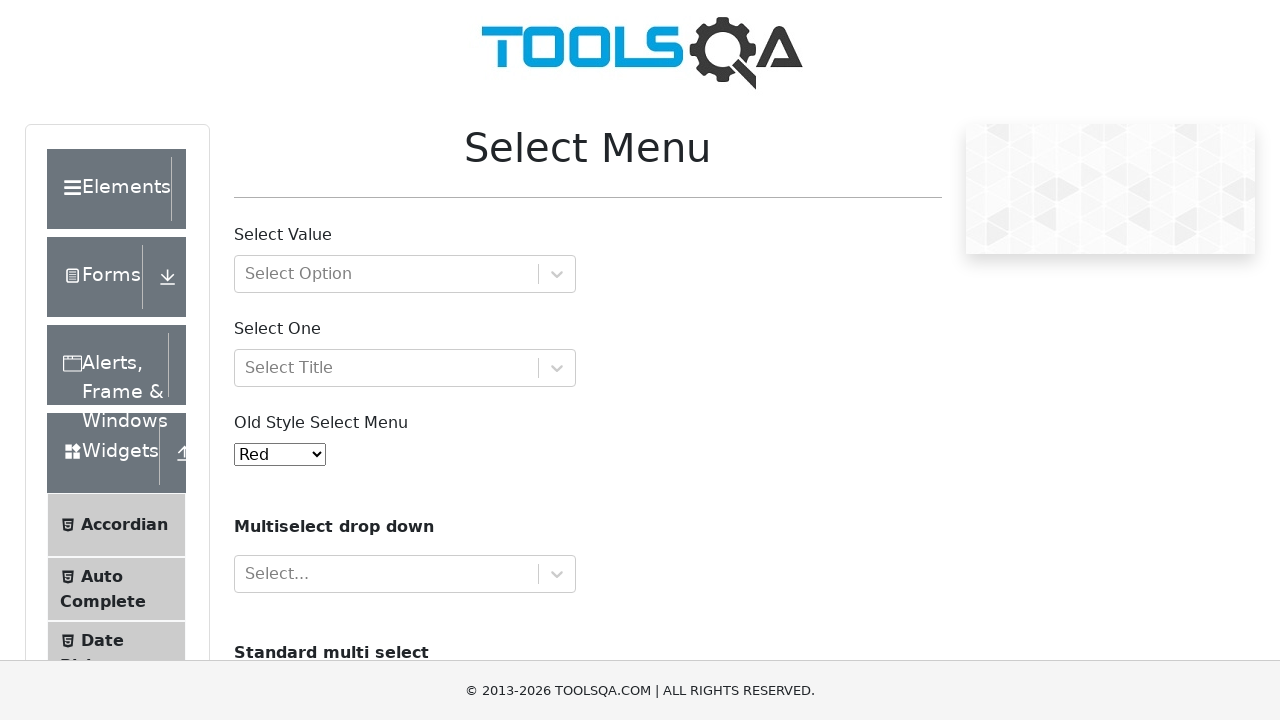

Retrieved first selected option: 'Red'
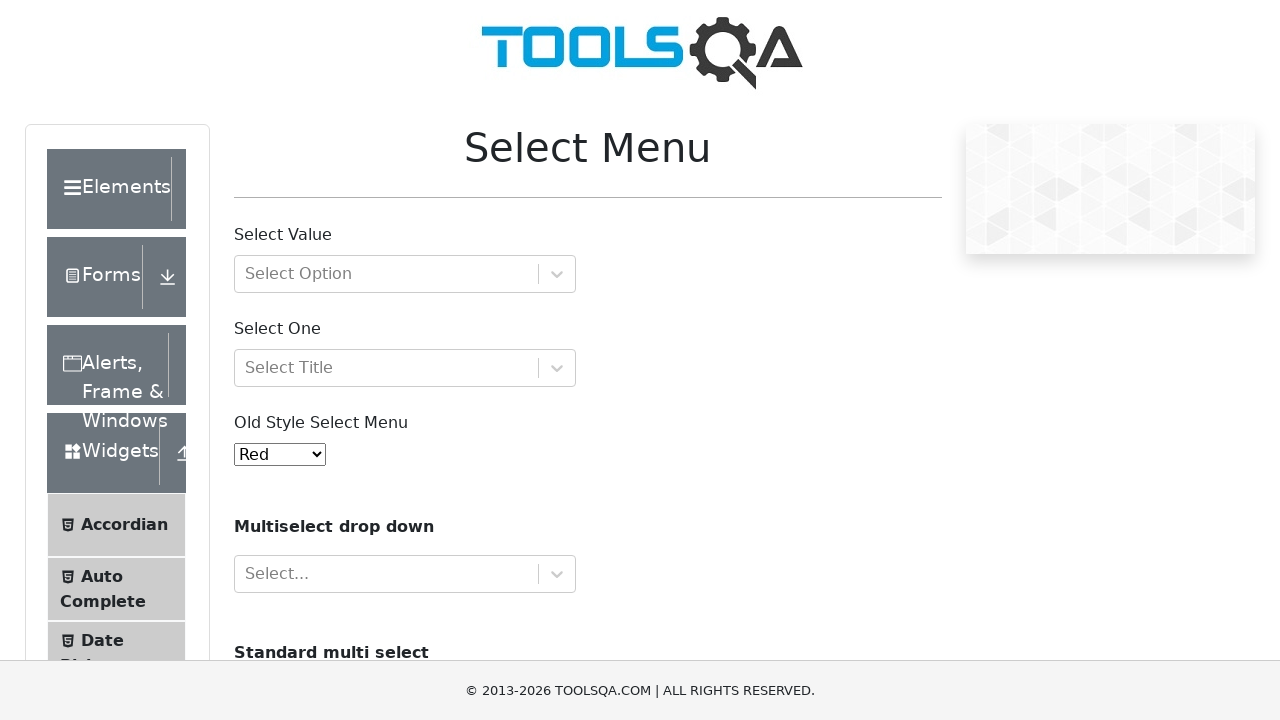

Selected 'Yellow' option from dropdown on #oldSelectMenu
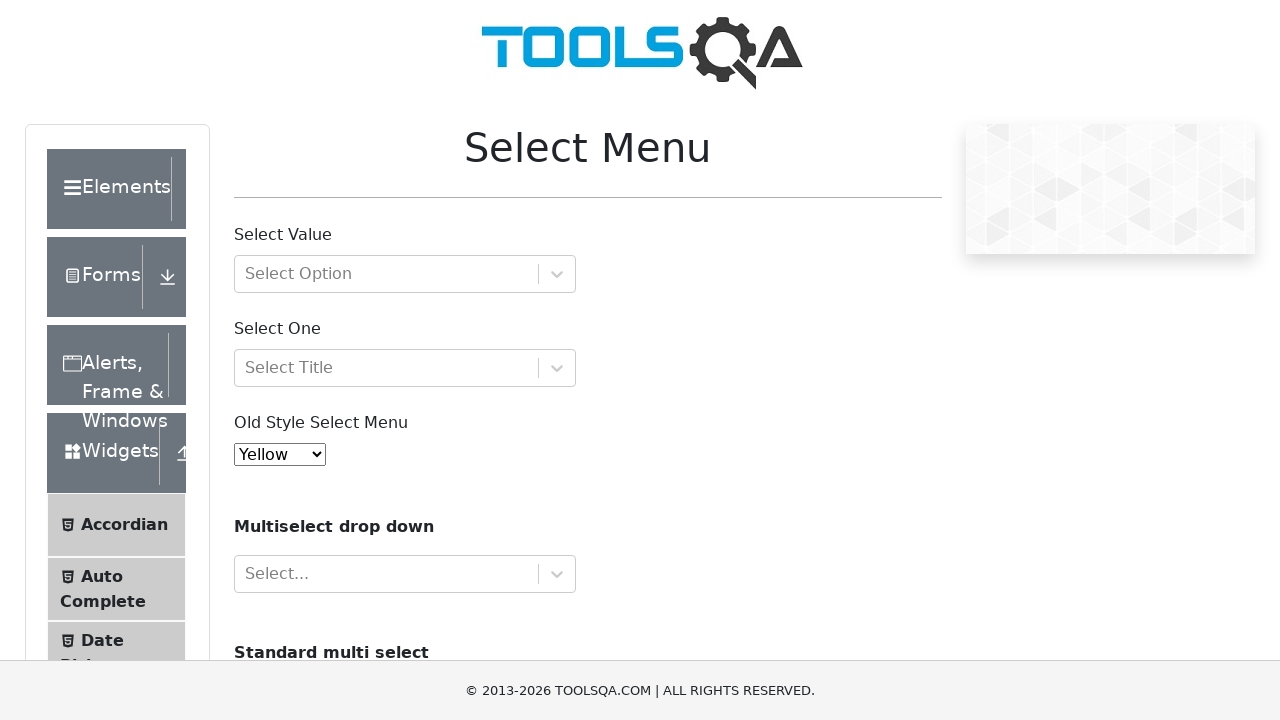

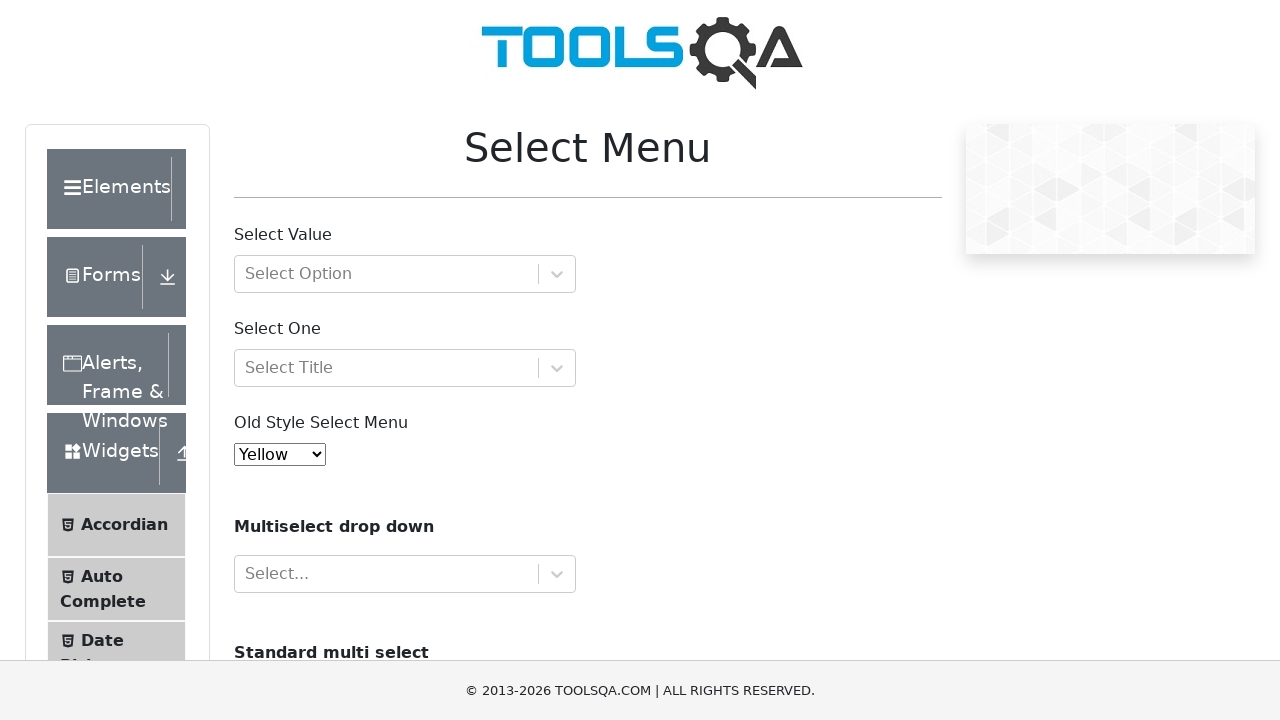